Verifies that the page title contains the expected text "gündem"

Starting URL: https://egundem.com/

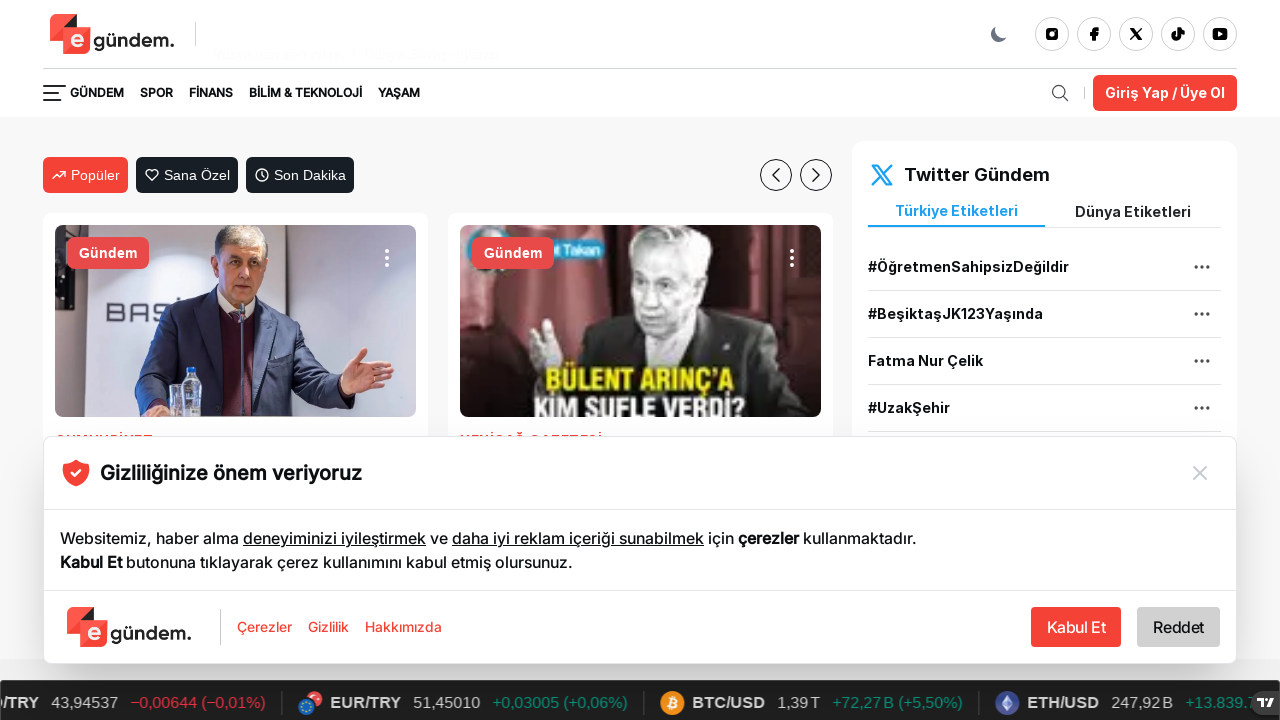

Verified page title contains 'gündem' (case insensitive)
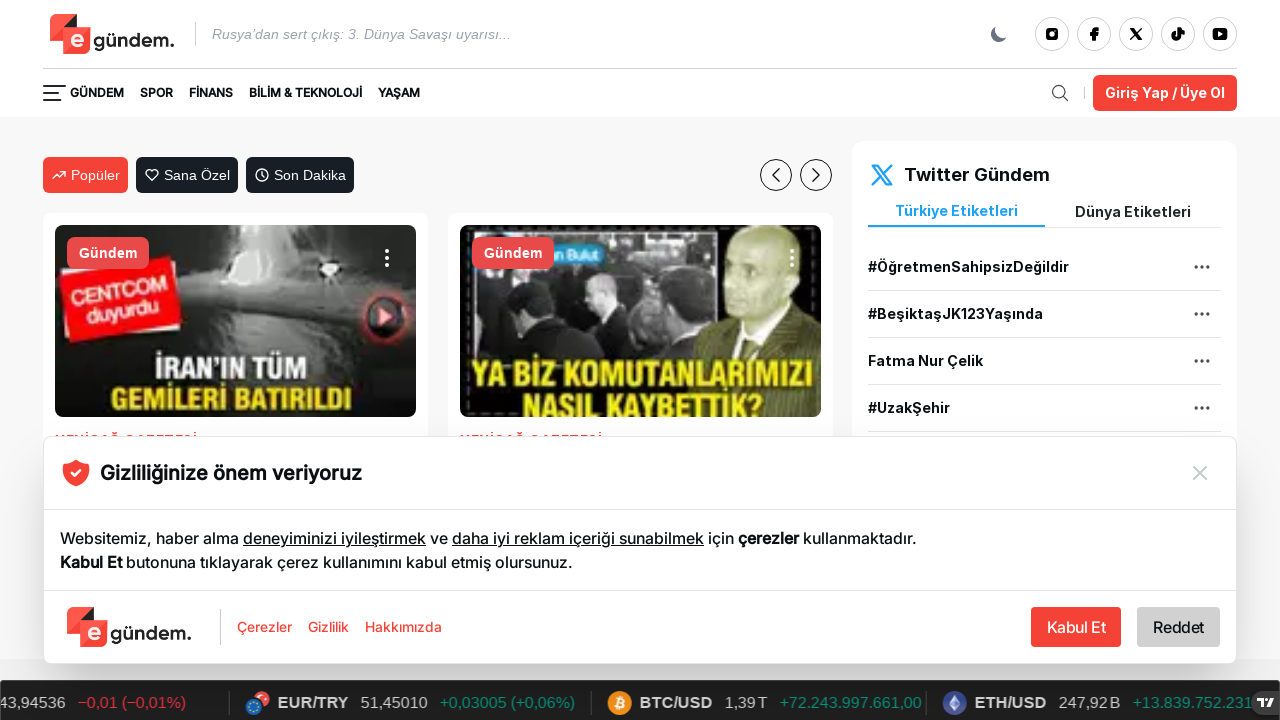

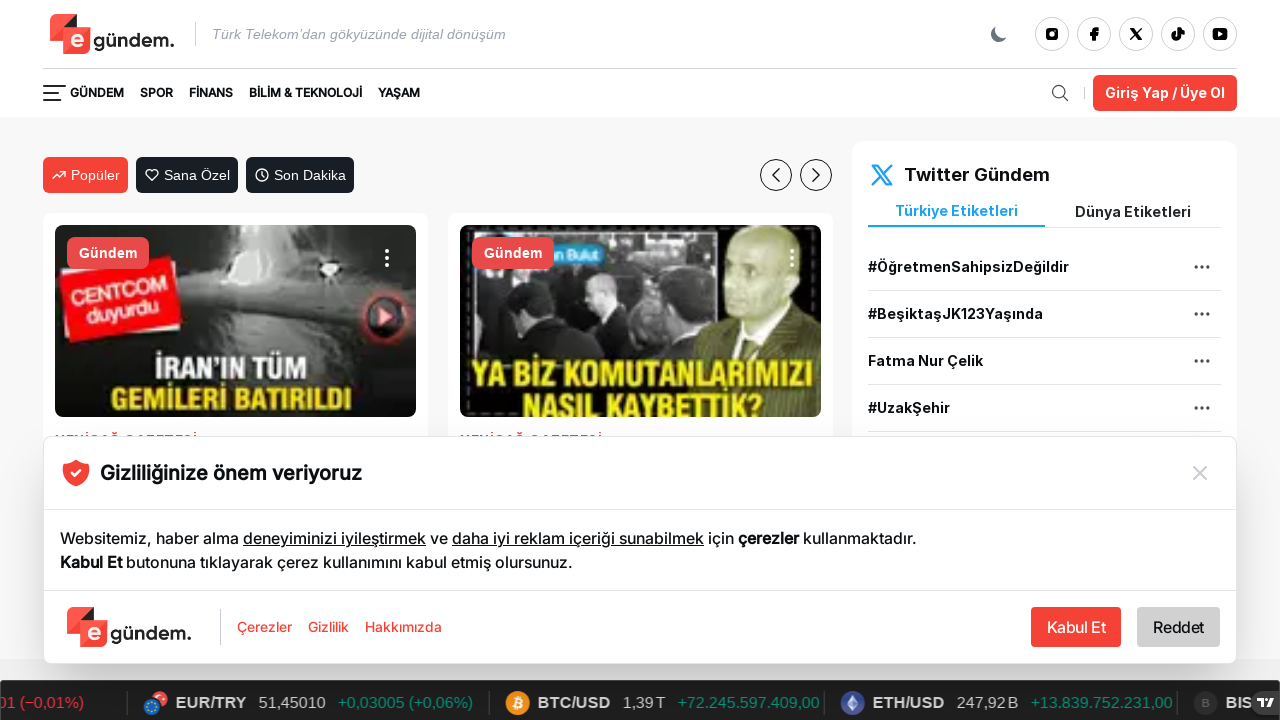